Tests dropdown functionality by selecting currency options and managing passenger count through increment buttons

Starting URL: https://rahulshettyacademy.com/dropdownsPractise/

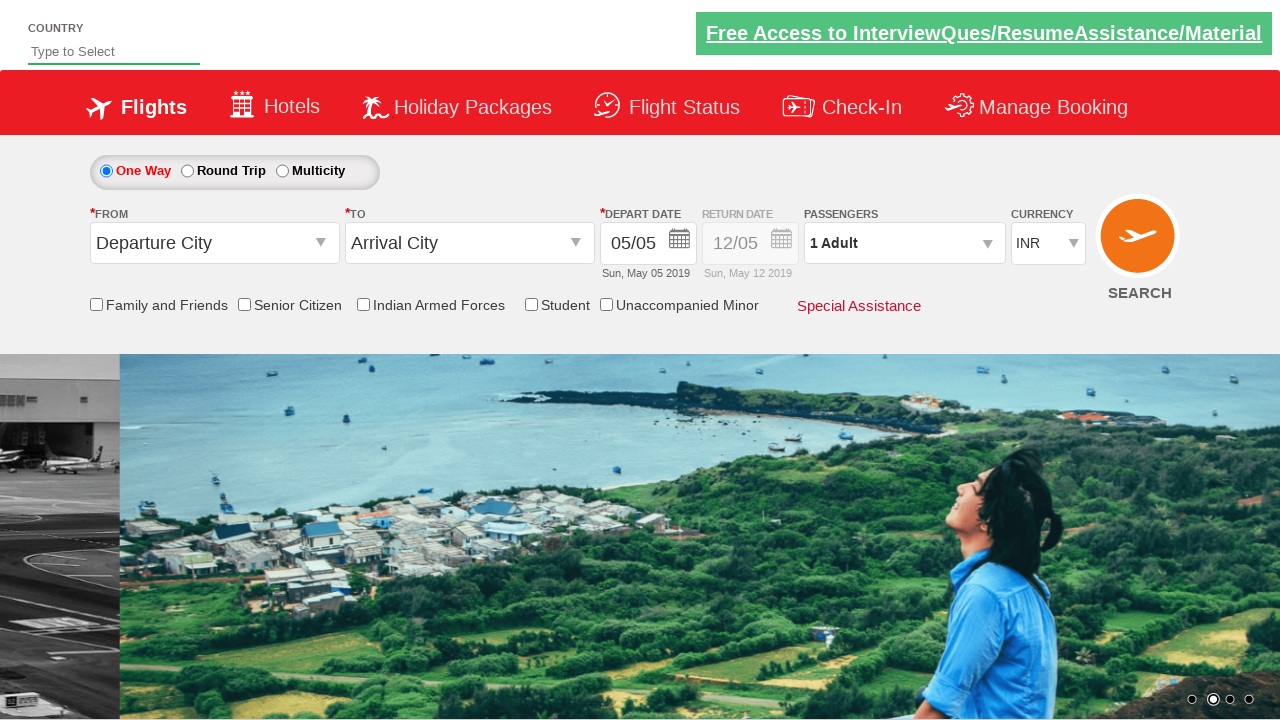

Located currency dropdown element
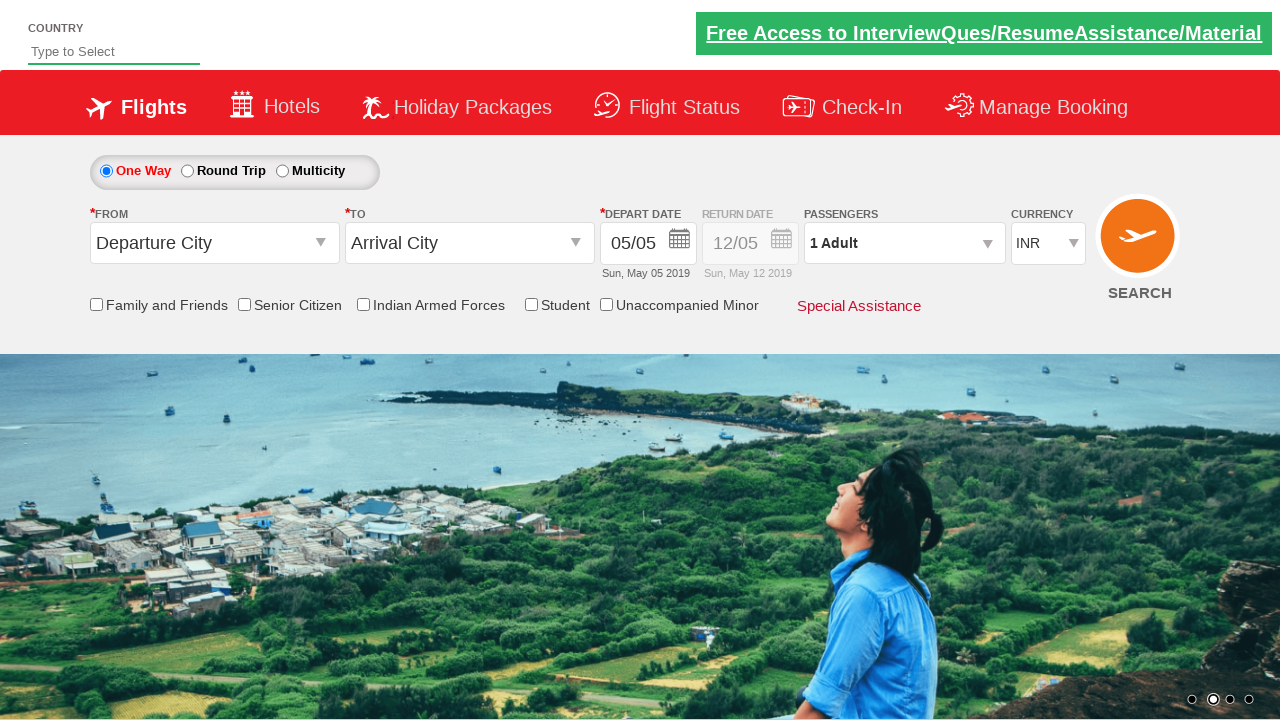

Selected currency option by index 1 on #ctl00_mainContent_DropDownListCurrency
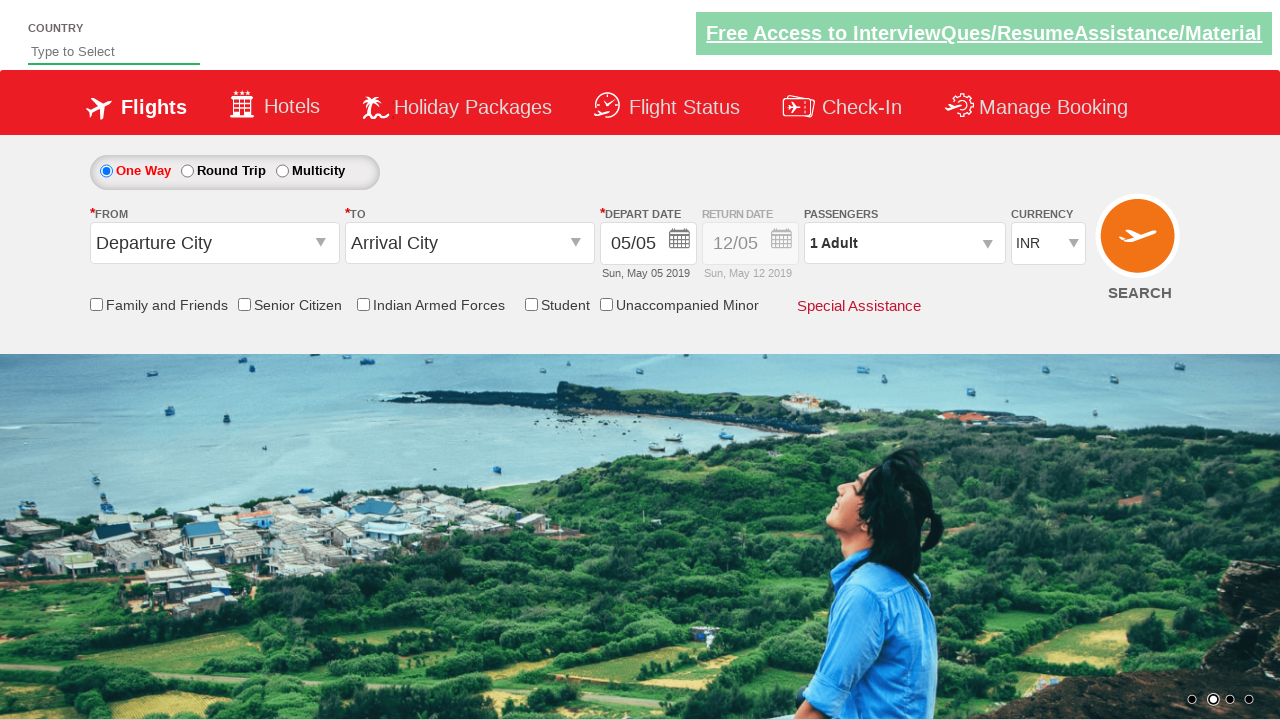

Selected USD currency from dropdown on #ctl00_mainContent_DropDownListCurrency
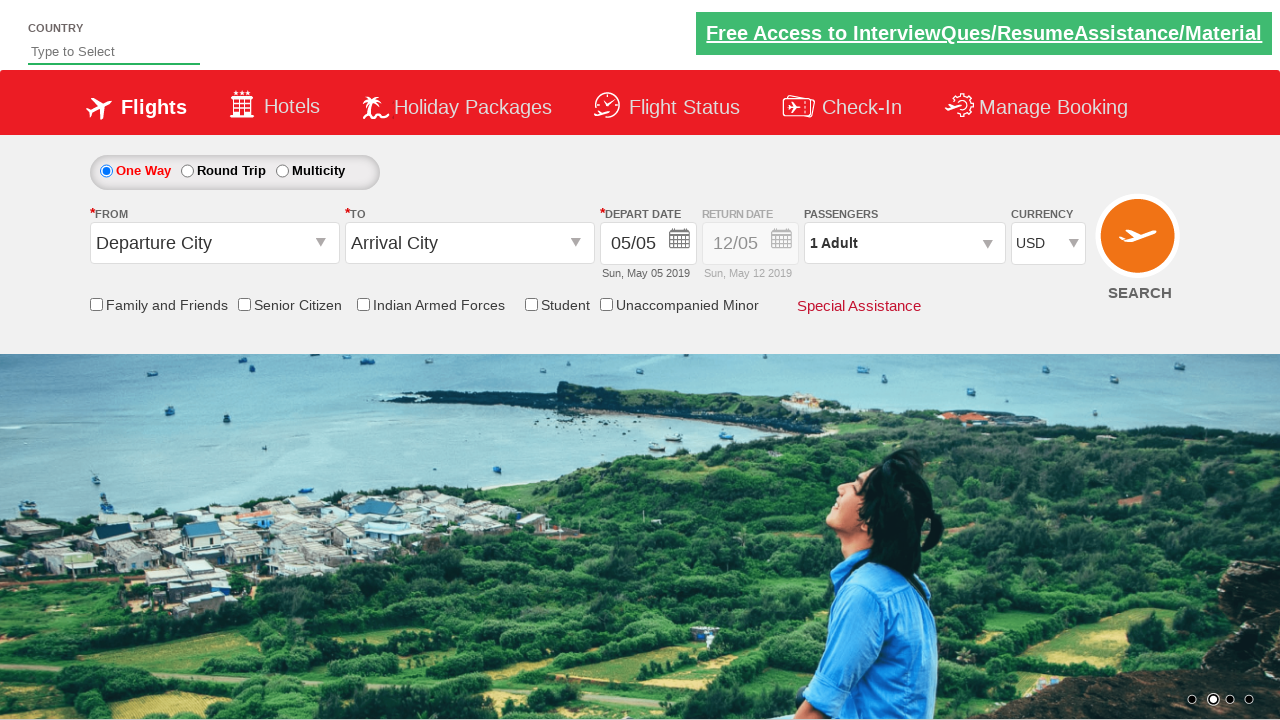

Selected AED currency from dropdown on #ctl00_mainContent_DropDownListCurrency
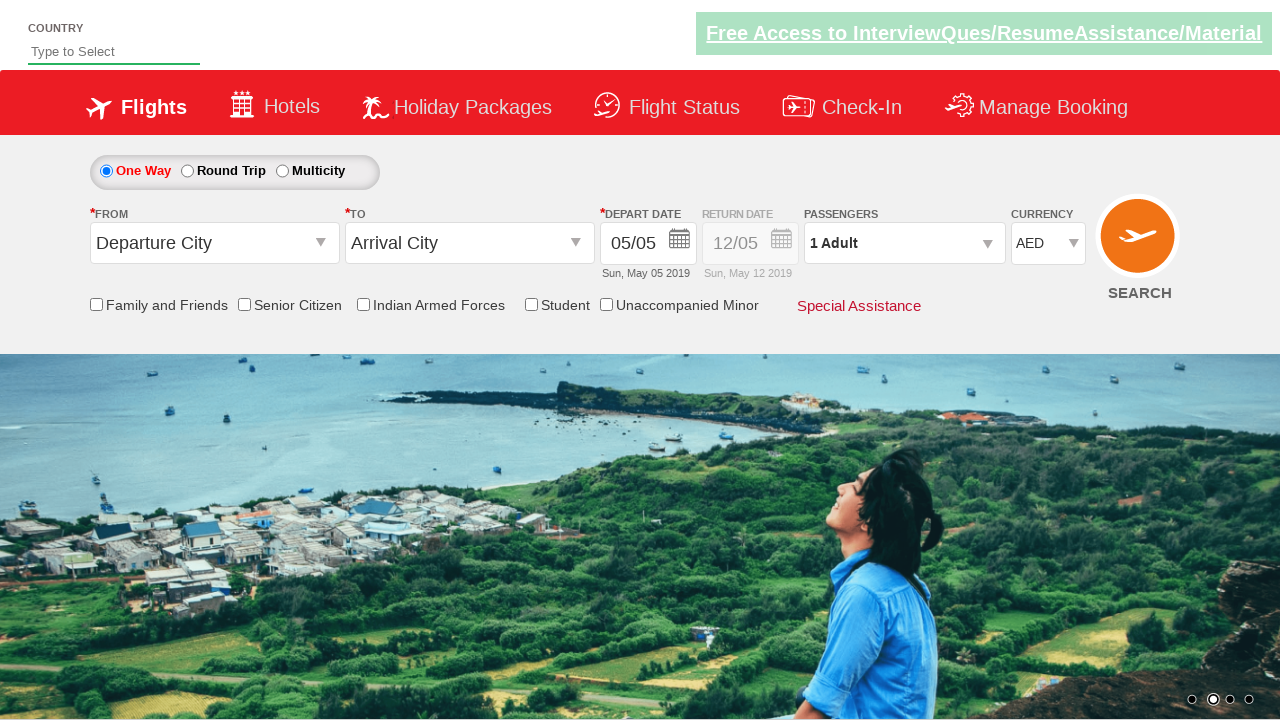

Clicked to open passengers dropdown at (904, 243) on #divpaxinfo
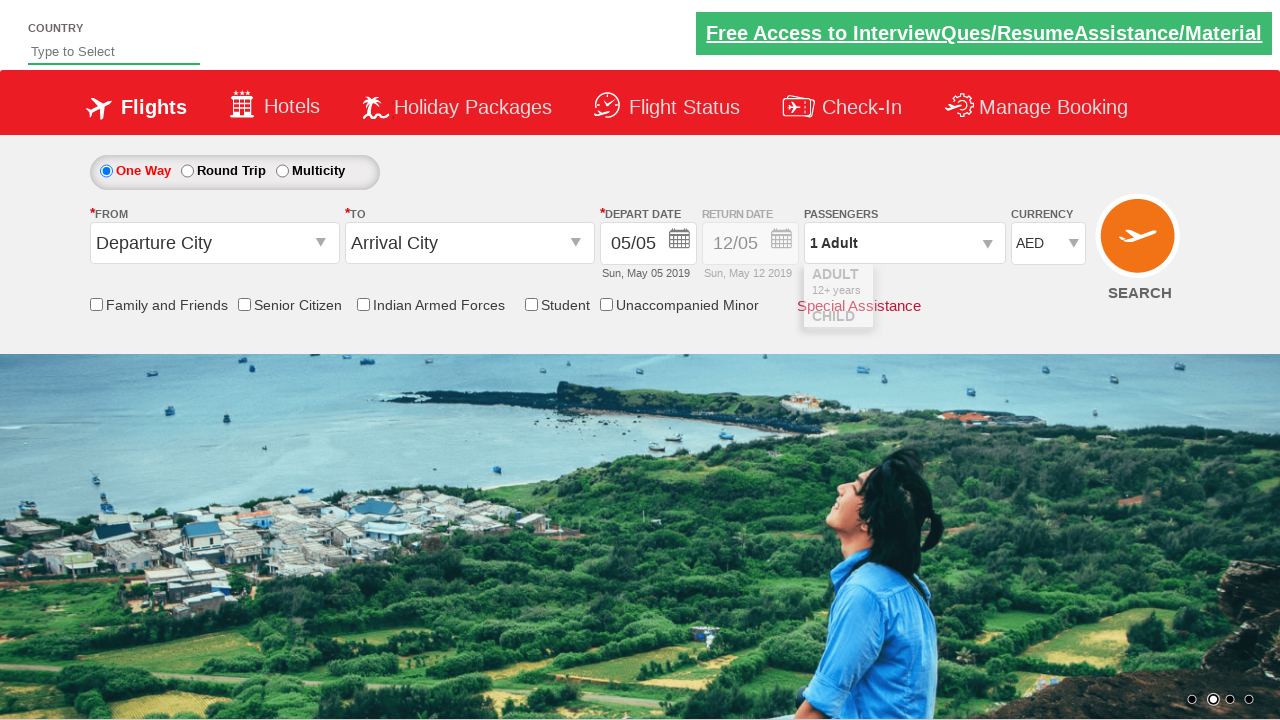

Clicked increment adult button (iteration 1) at (982, 288) on #hrefIncAdt
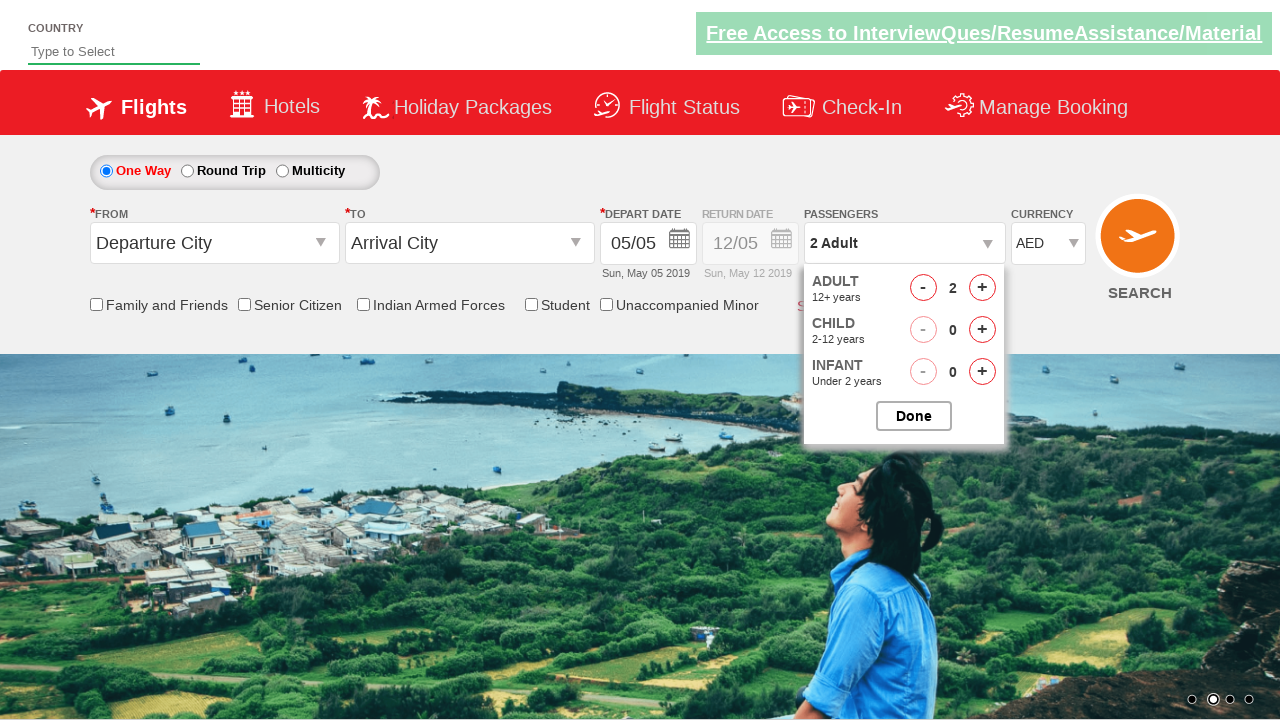

Clicked increment adult button (iteration 2) at (982, 288) on #hrefIncAdt
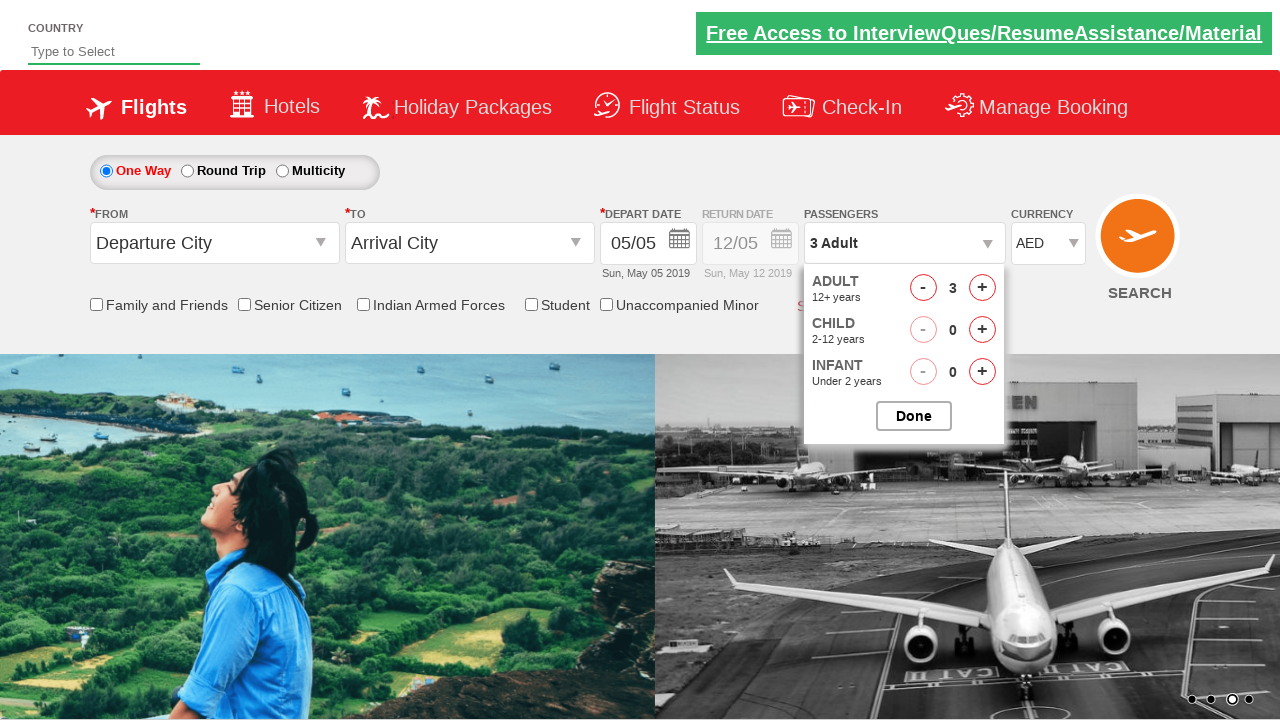

Clicked increment adult button (iteration 3) at (982, 288) on #hrefIncAdt
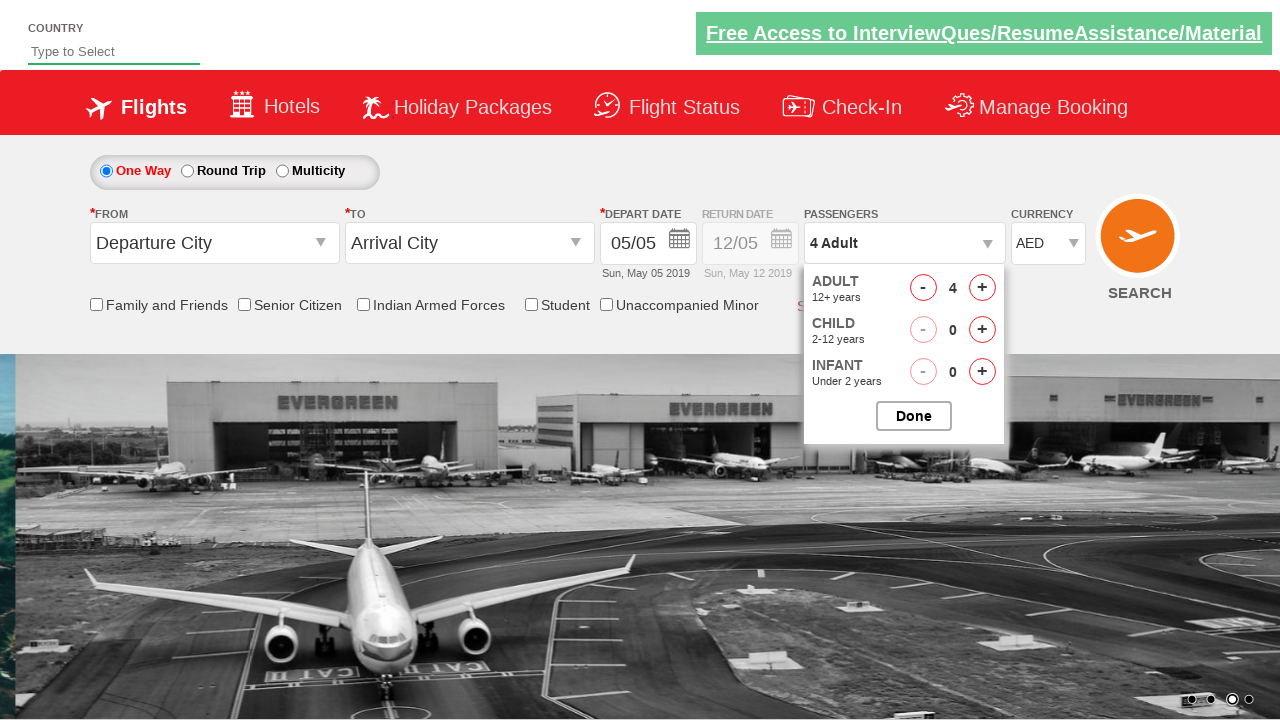

Clicked increment adult button (iteration 4) at (982, 288) on #hrefIncAdt
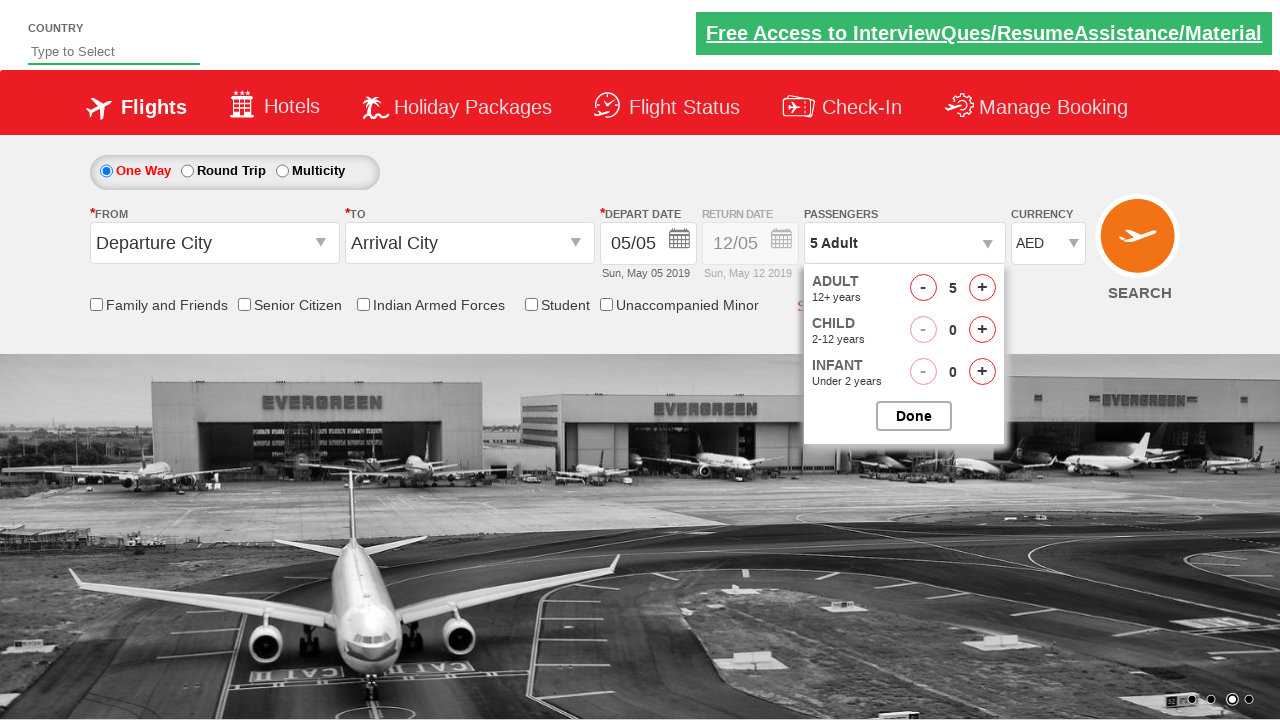

Clicked increment adult button (iteration 5) at (982, 288) on #hrefIncAdt
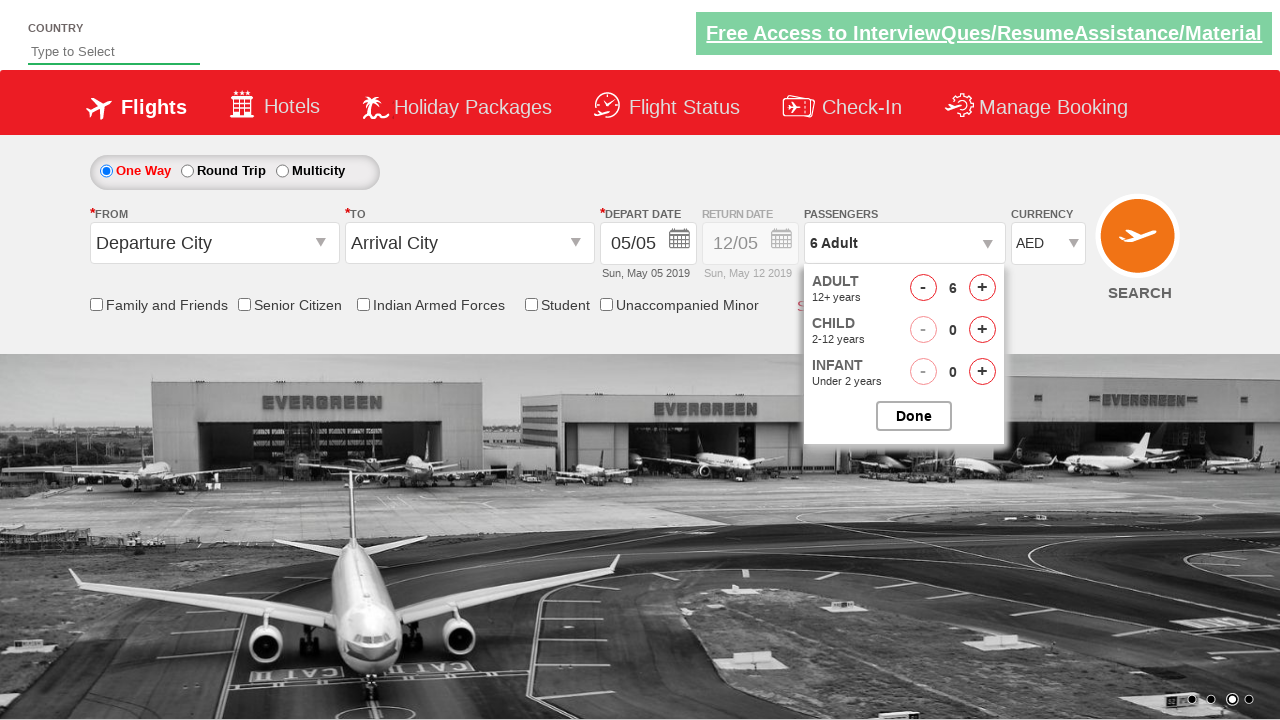

Closed passengers dropdown at (914, 416) on #btnclosepaxoption
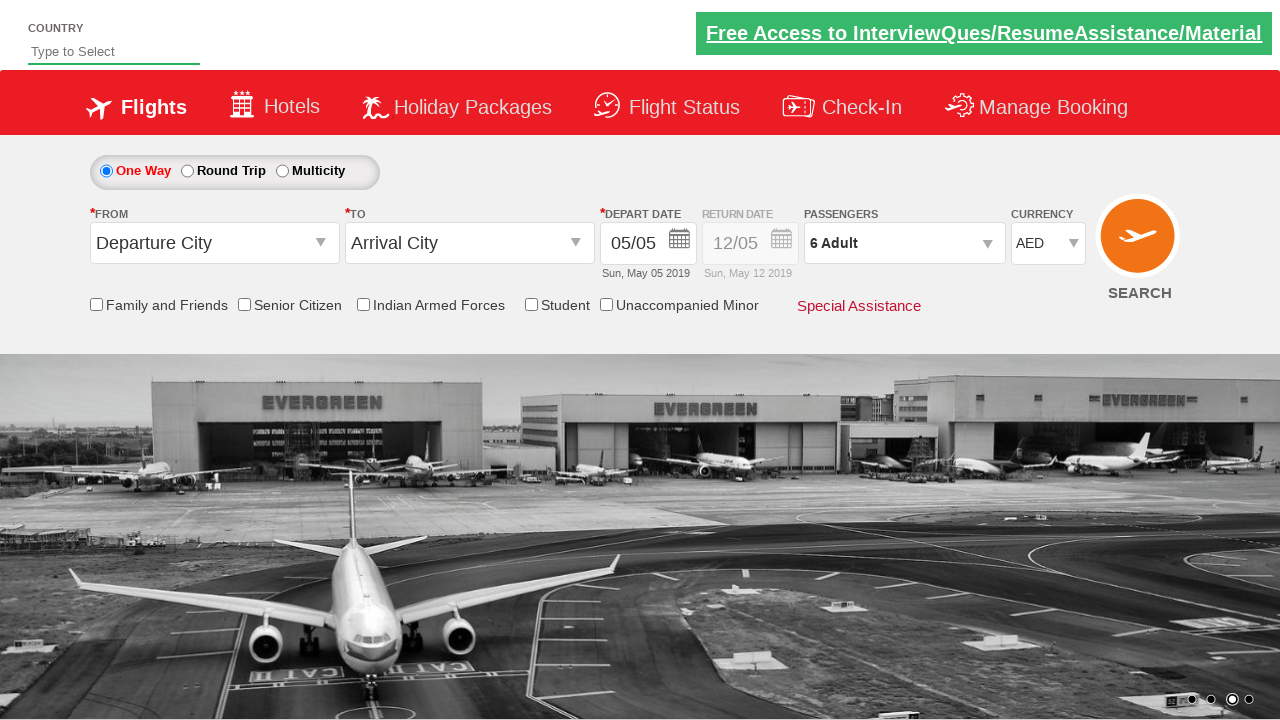

Verified passenger count displays '6 Adult'
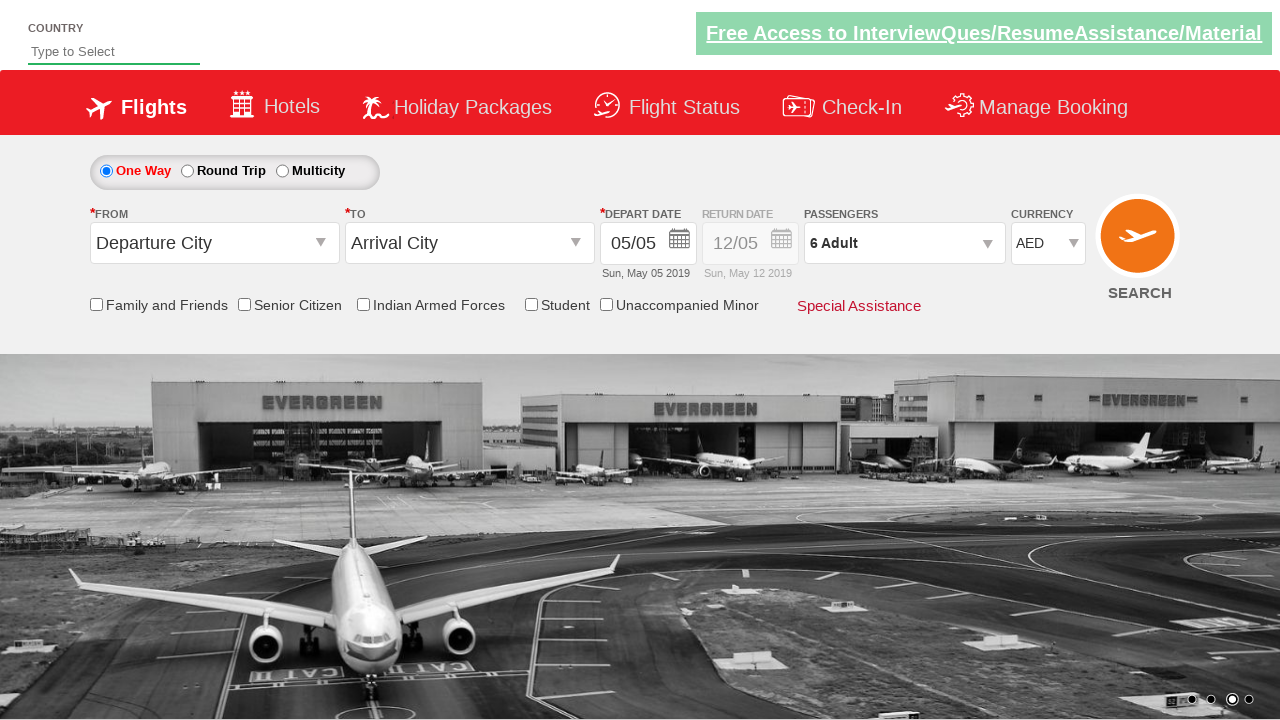

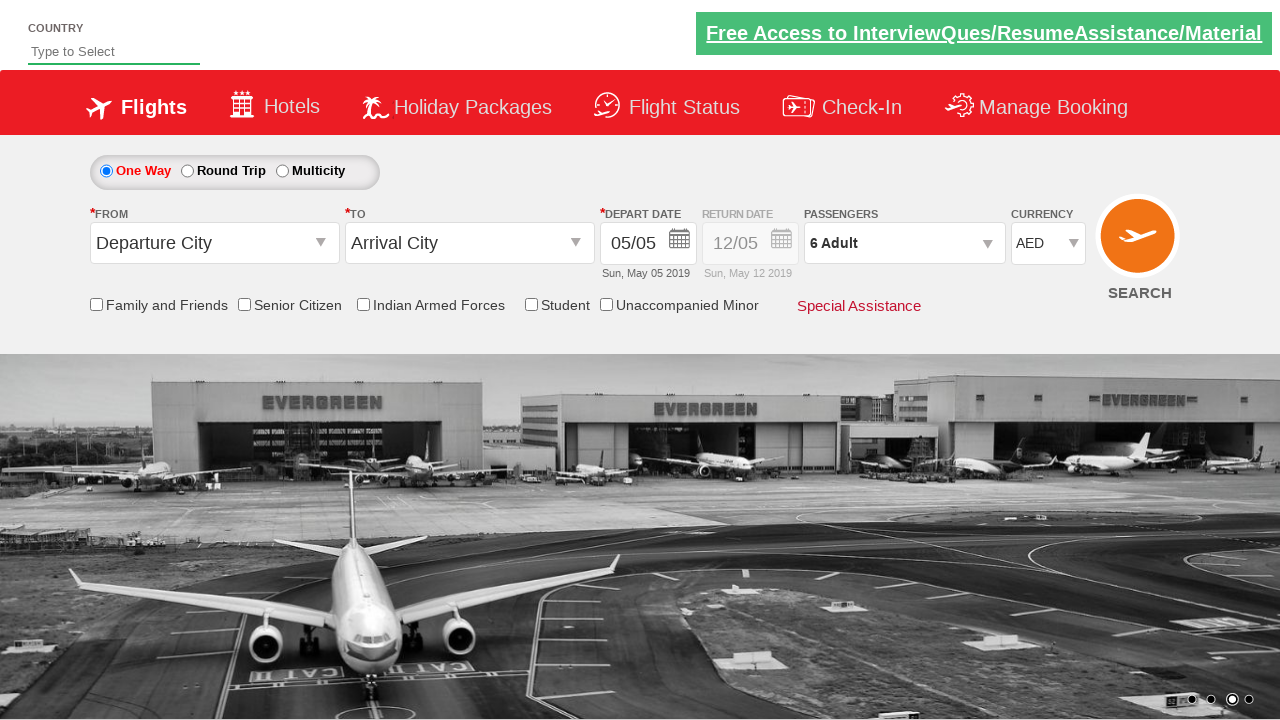